Tests scrolling functionality on jQueryUI website by scrolling to bring the "Add Class" link element into view

Starting URL: https://jqueryui.com/

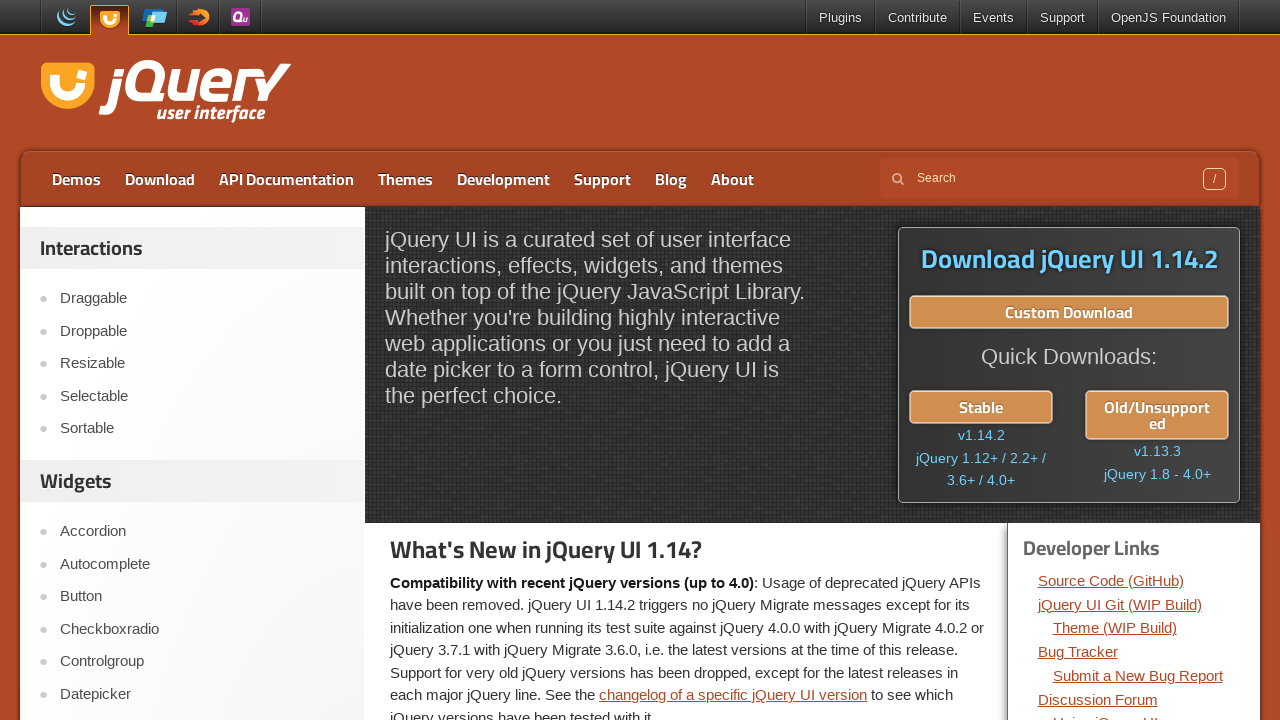

Located the 'Add Class' link element
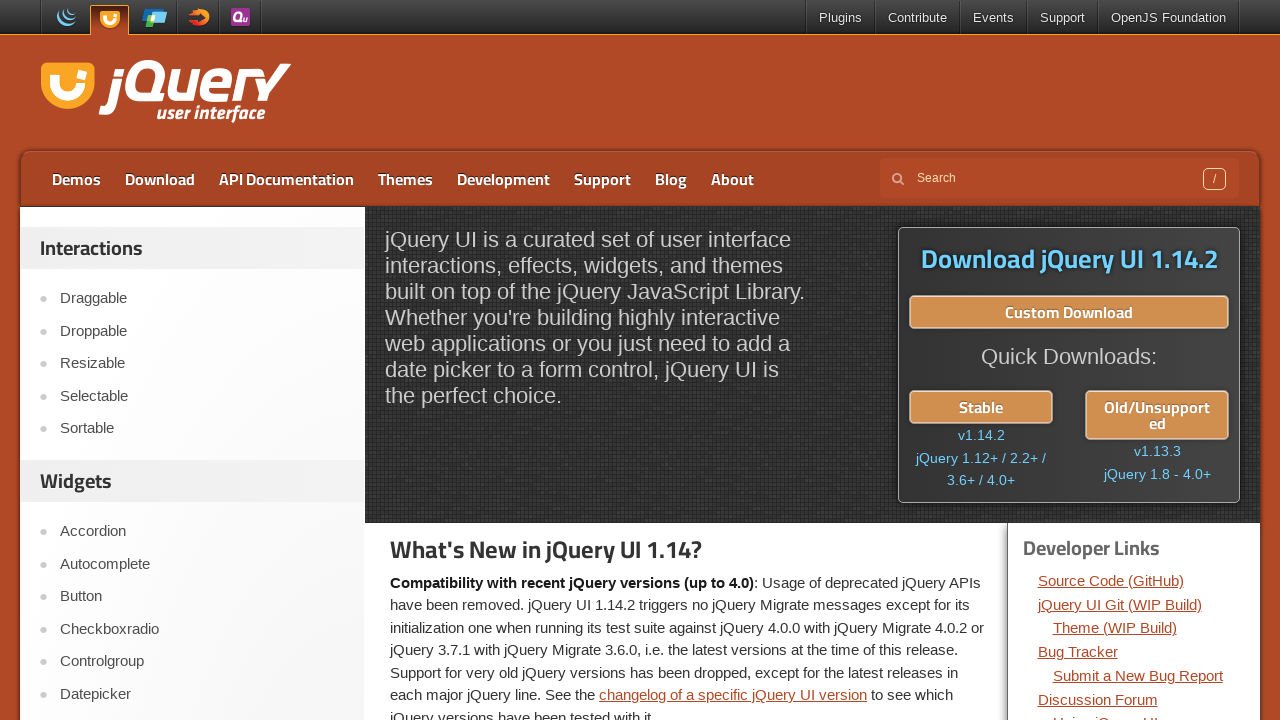

Scrolled to bring the 'Add Class' link into view
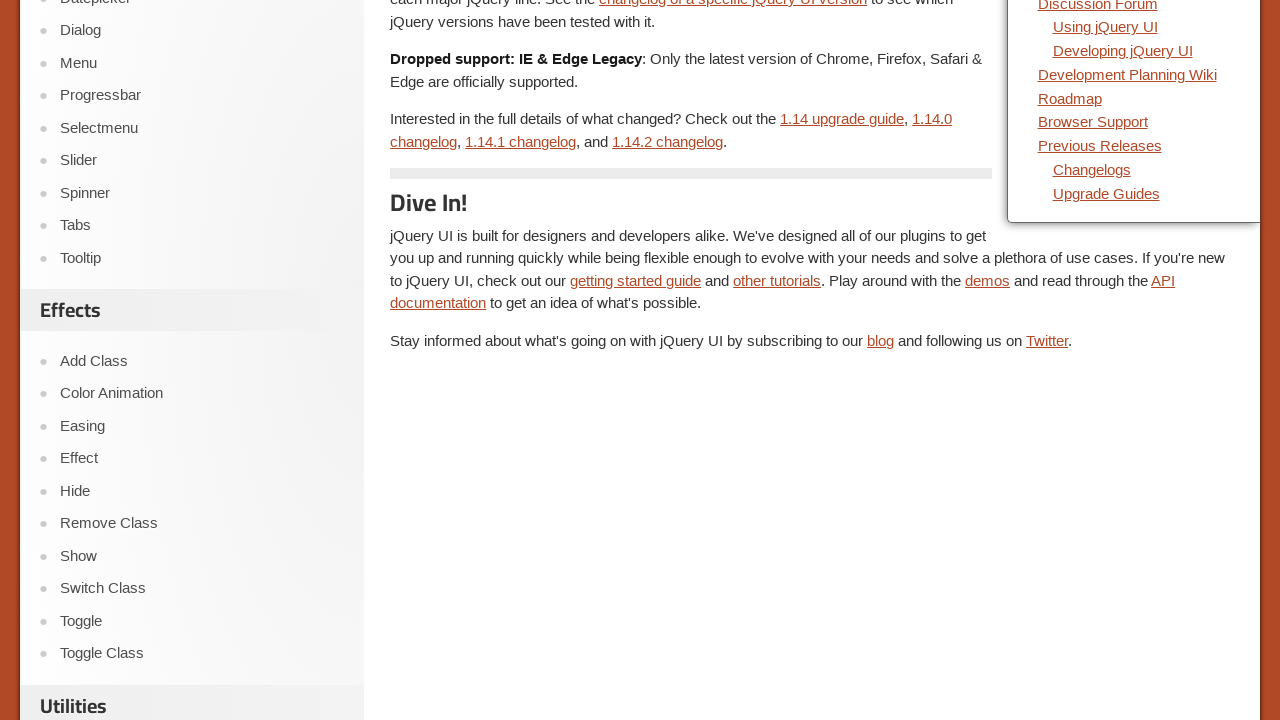

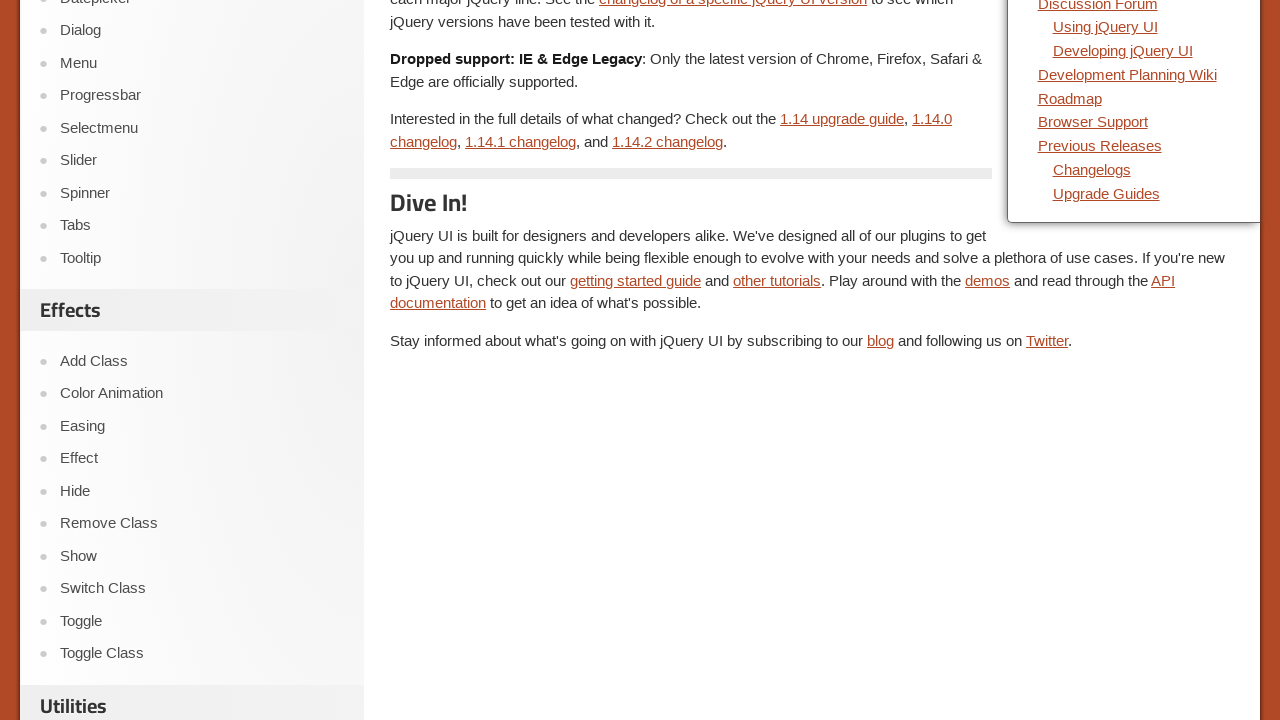